Tests dynamic ID handling by navigating to the dynamic ID page and clicking a button that has a dynamically generated ID.

Starting URL: http://uitestingplayground.com/home

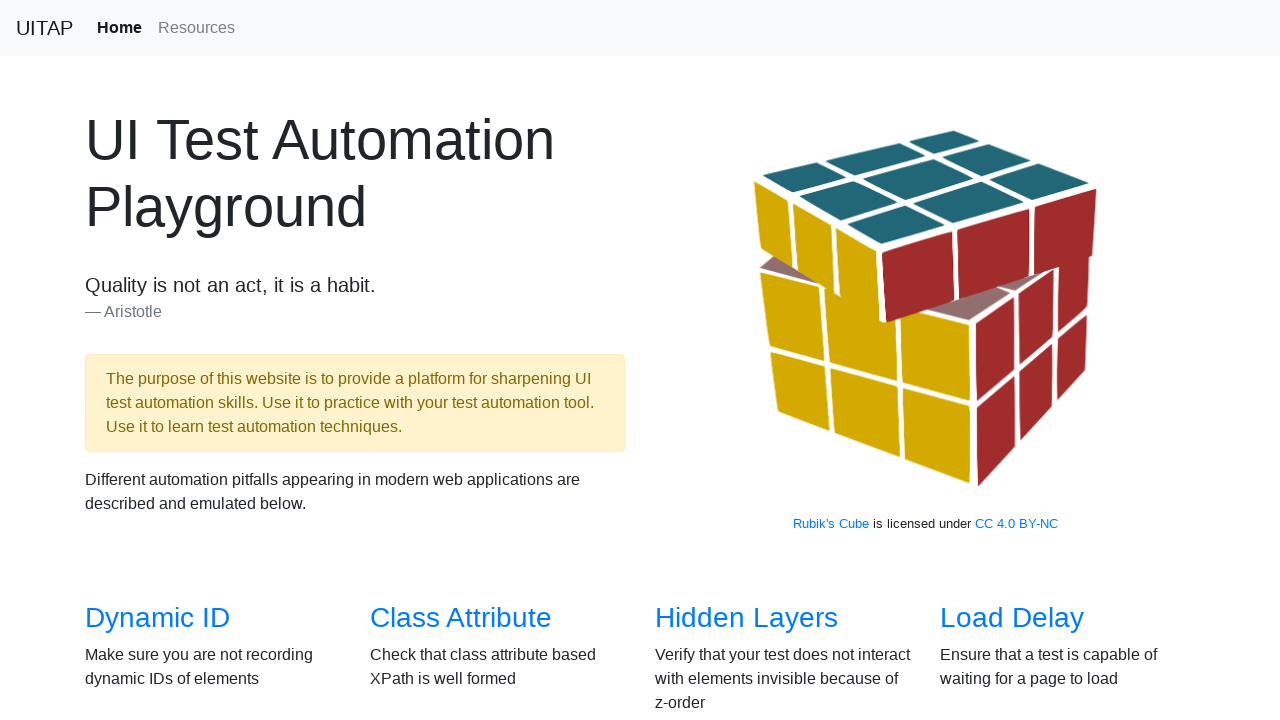

Navigated to home page
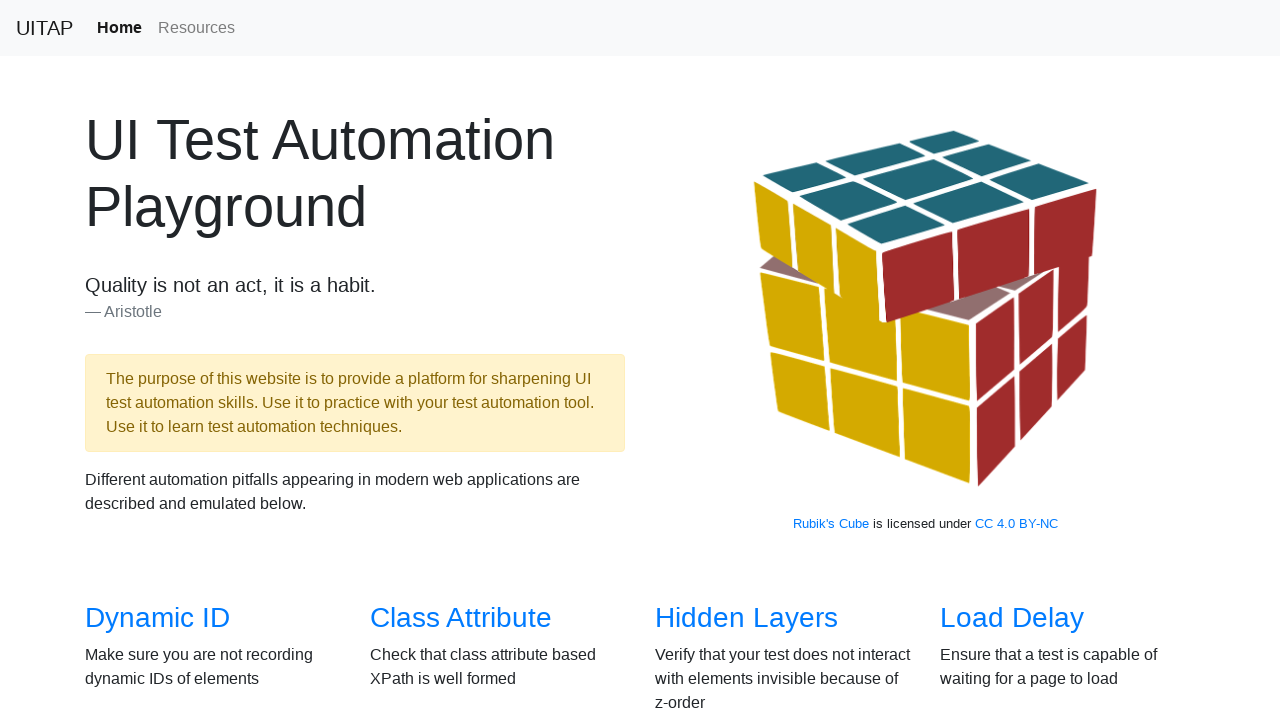

Clicked on the Dynamic ID link at (158, 618) on xpath=//*[@id="overview"]/div/div[1]/div[1]/h3/a
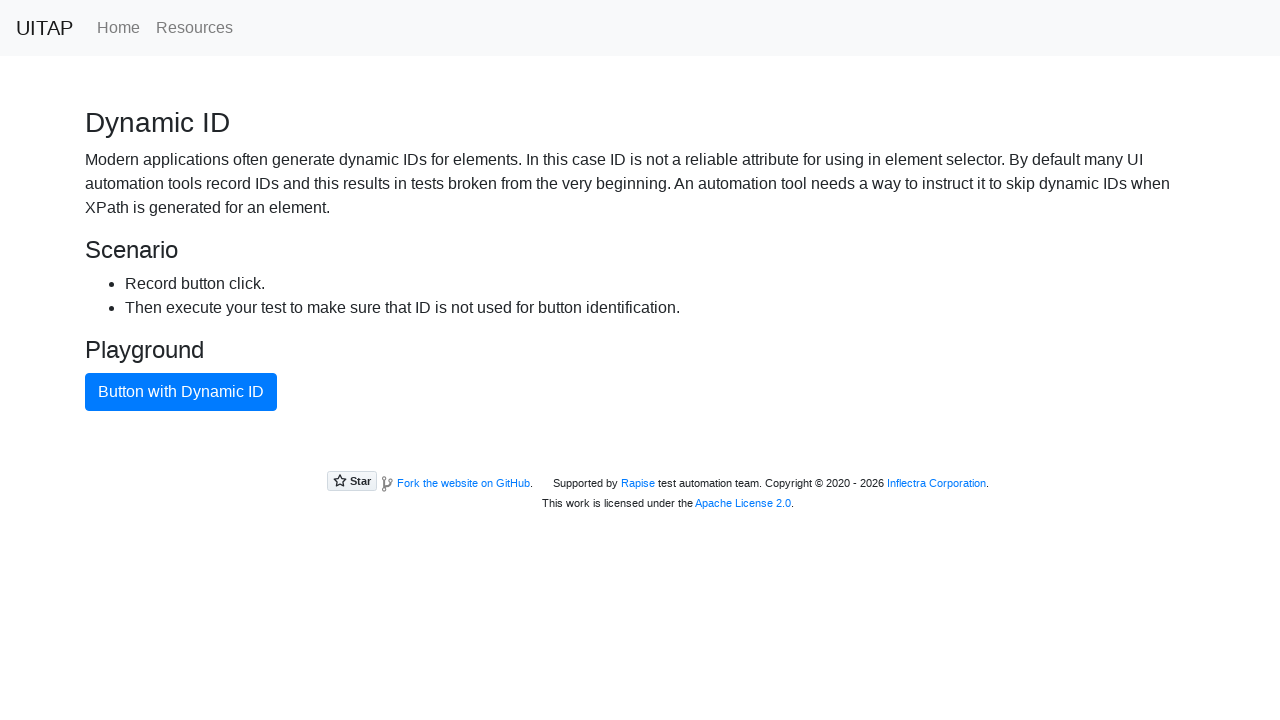

Clicked the button with dynamically generated ID at (181, 392) on .btn.btn-primary
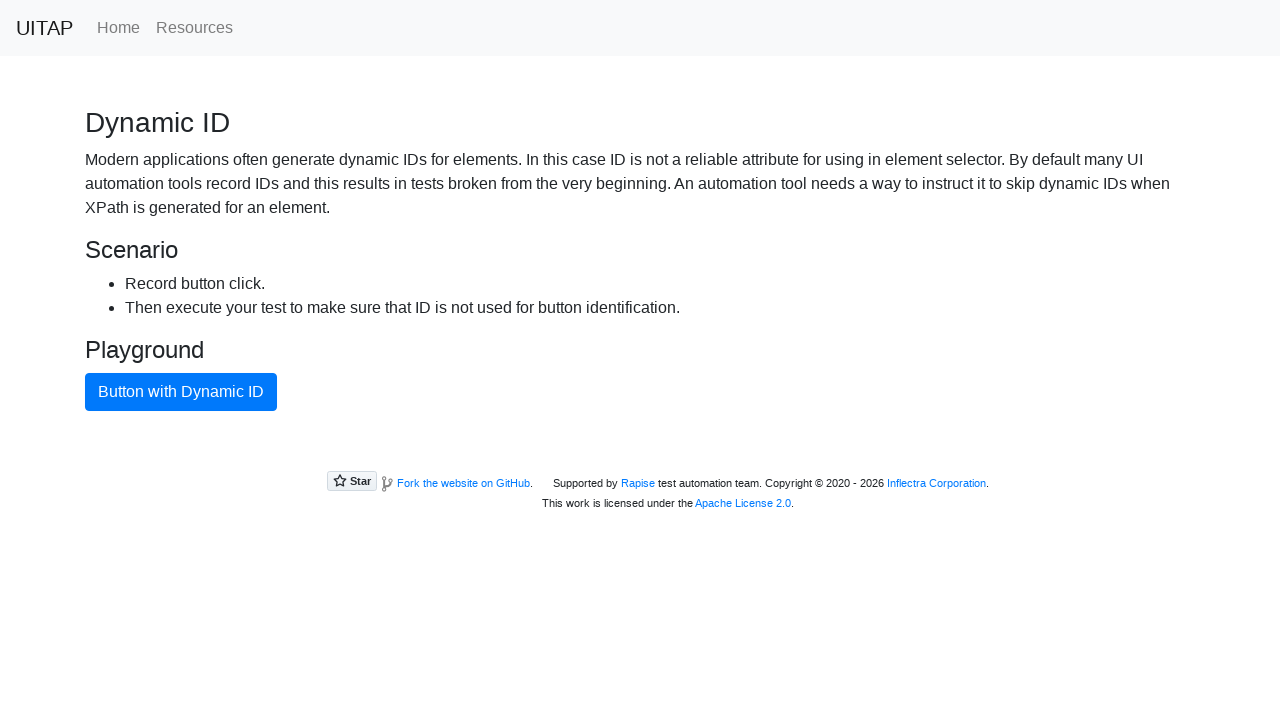

Verified button is still accessible after click
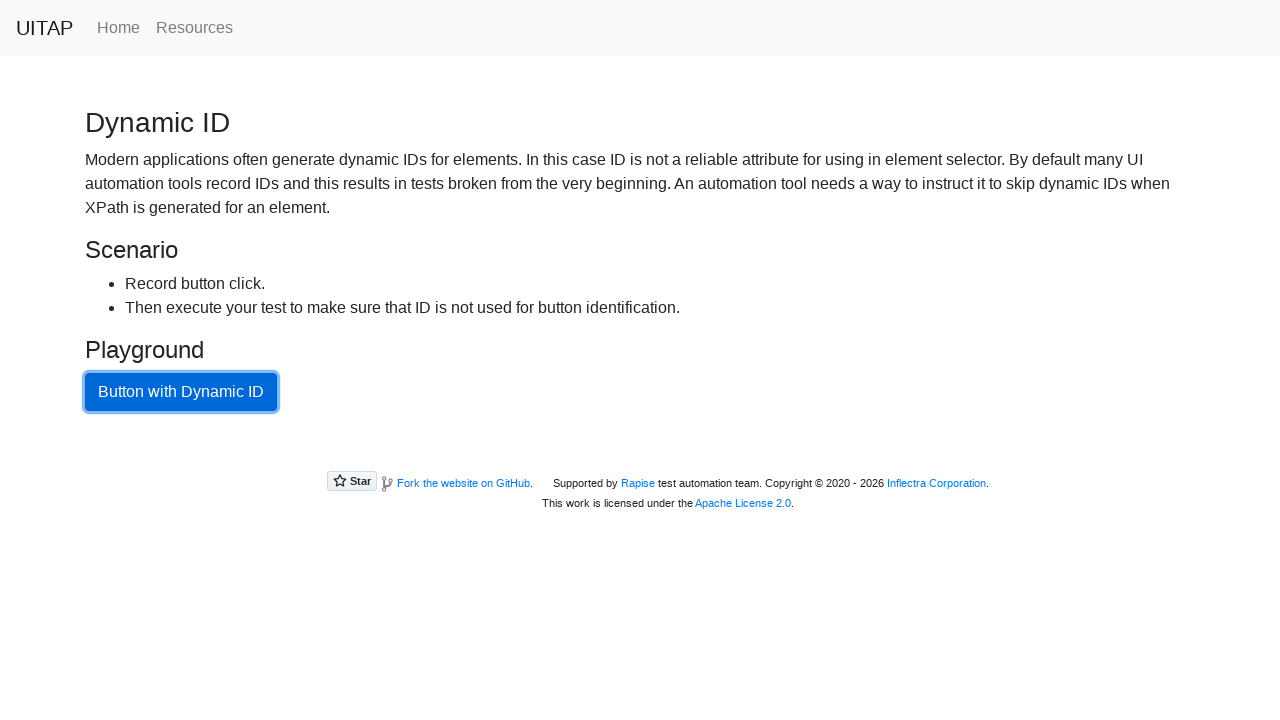

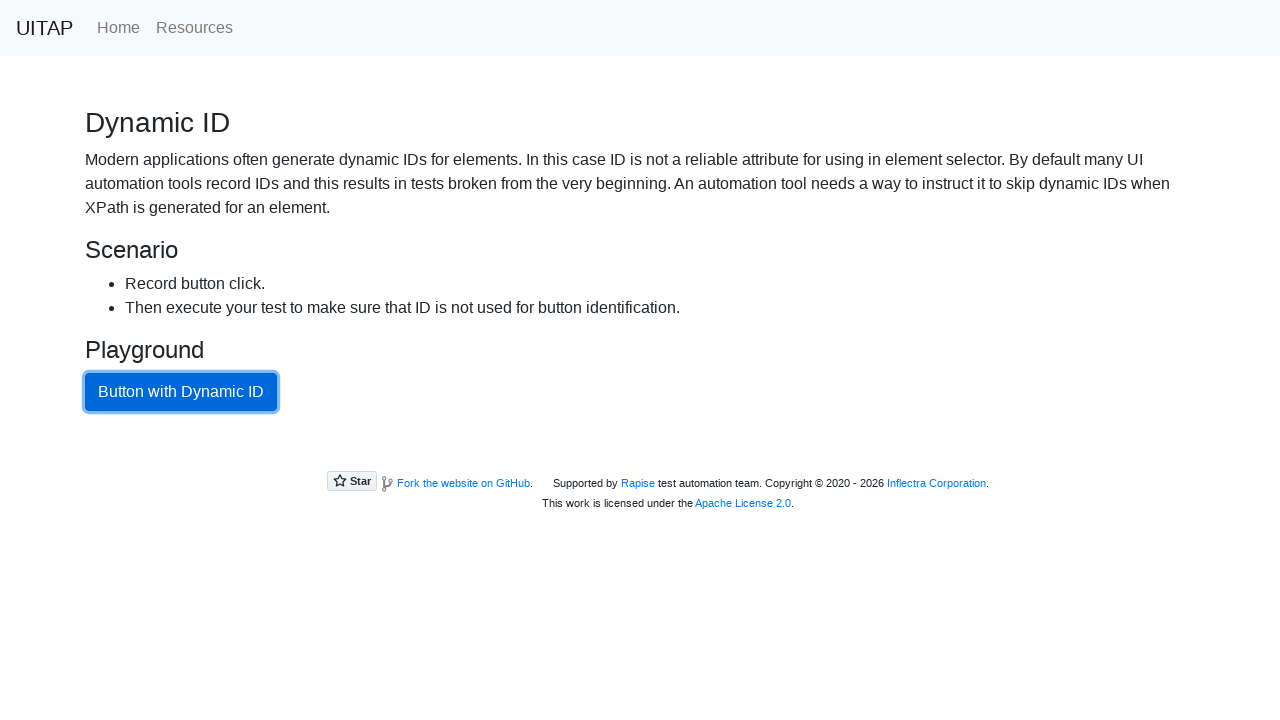